Tests AJAX functionality by clicking a button that triggers an AJAX request and waiting for the content to load

Starting URL: http://uitestingplayground.com/ajax

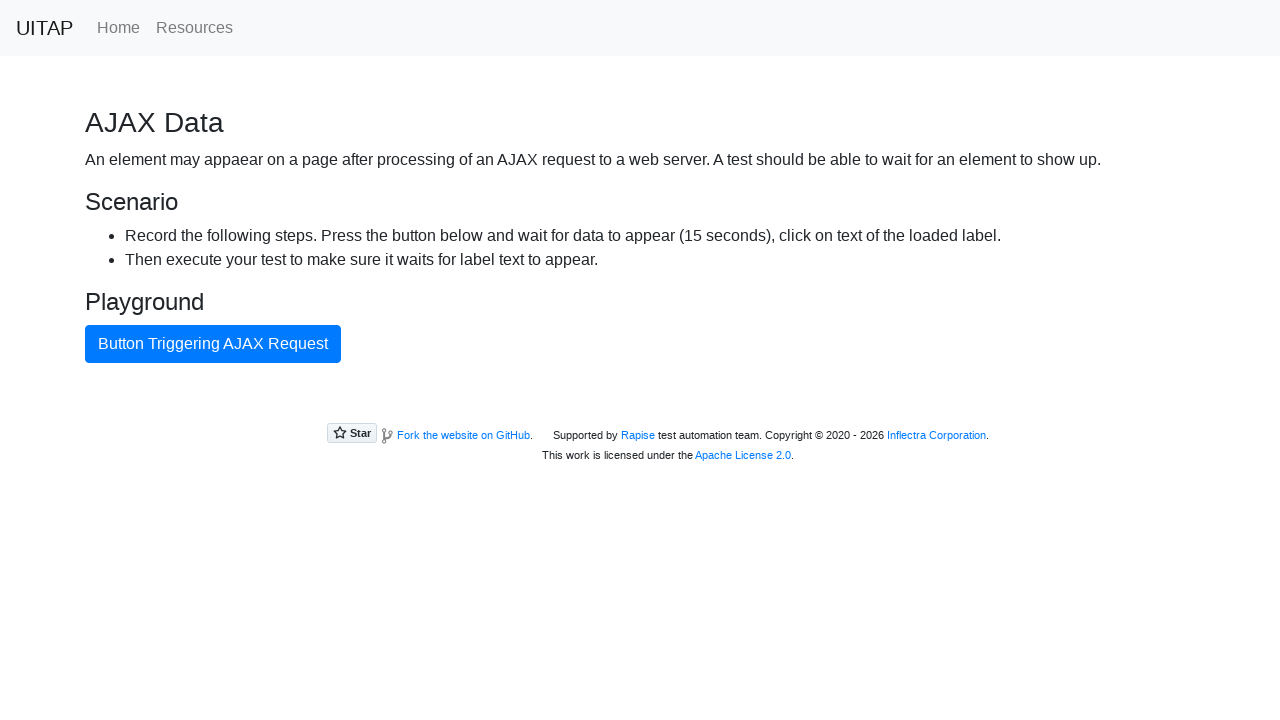

Clicked the AJAX button to trigger request at (213, 344) on #ajaxButton
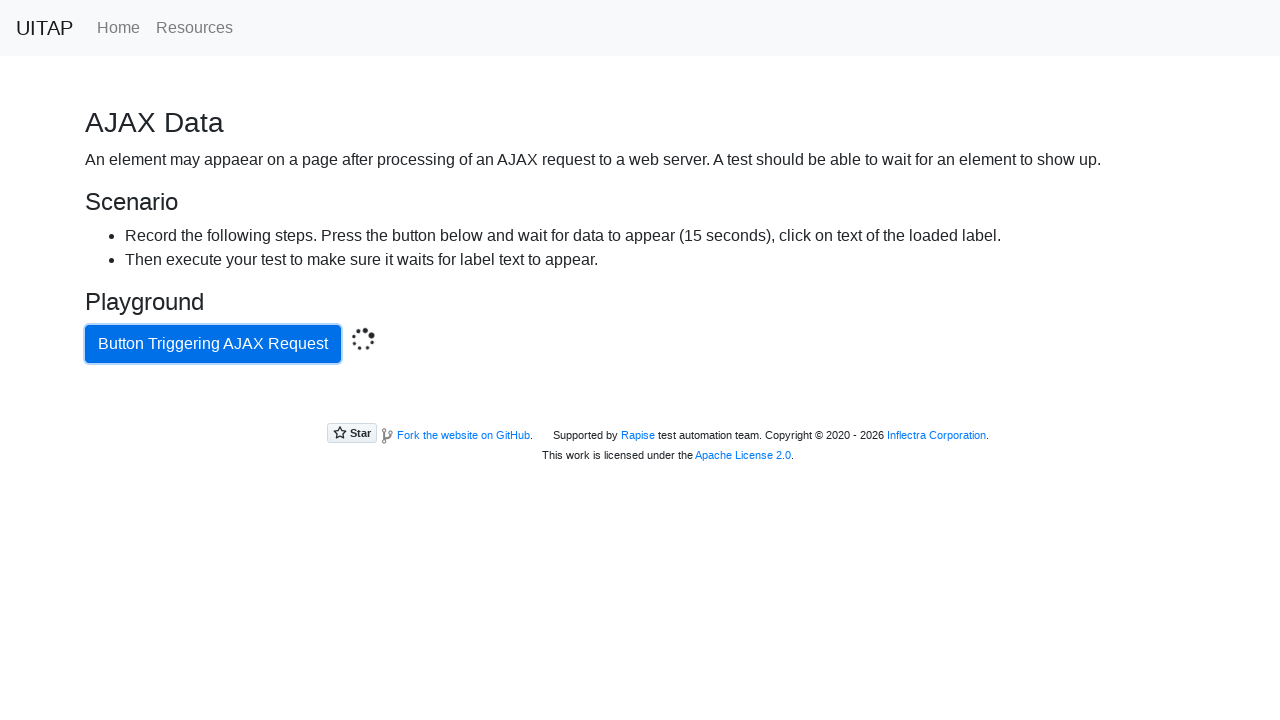

AJAX content loaded successfully
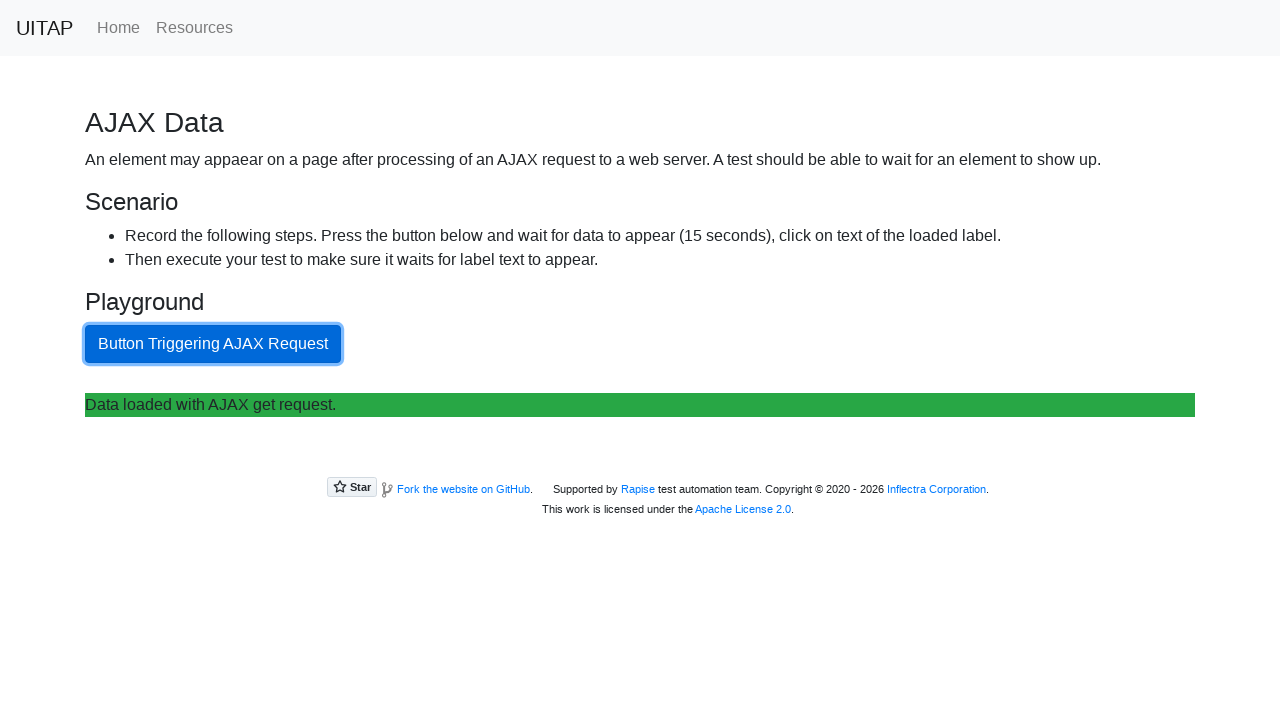

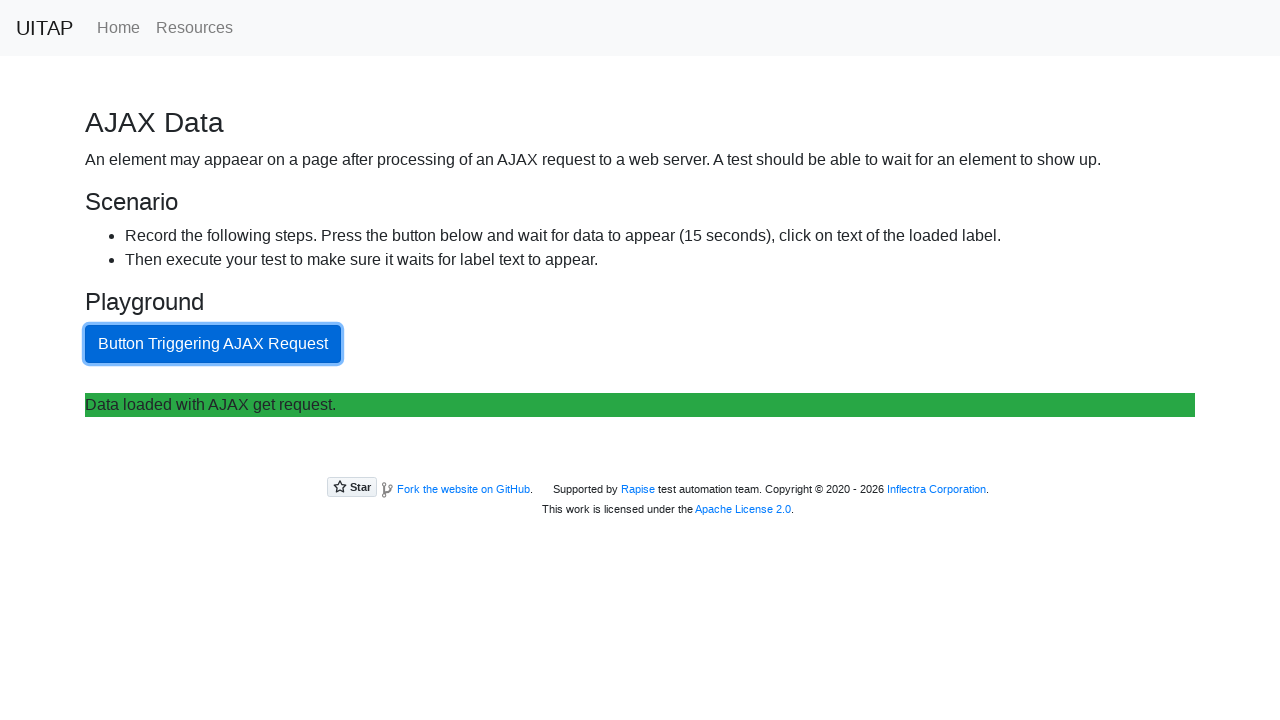